Navigates to posts page and clicks the login link

Starting URL: http://training.skillo-bg.com:4300/posts/all

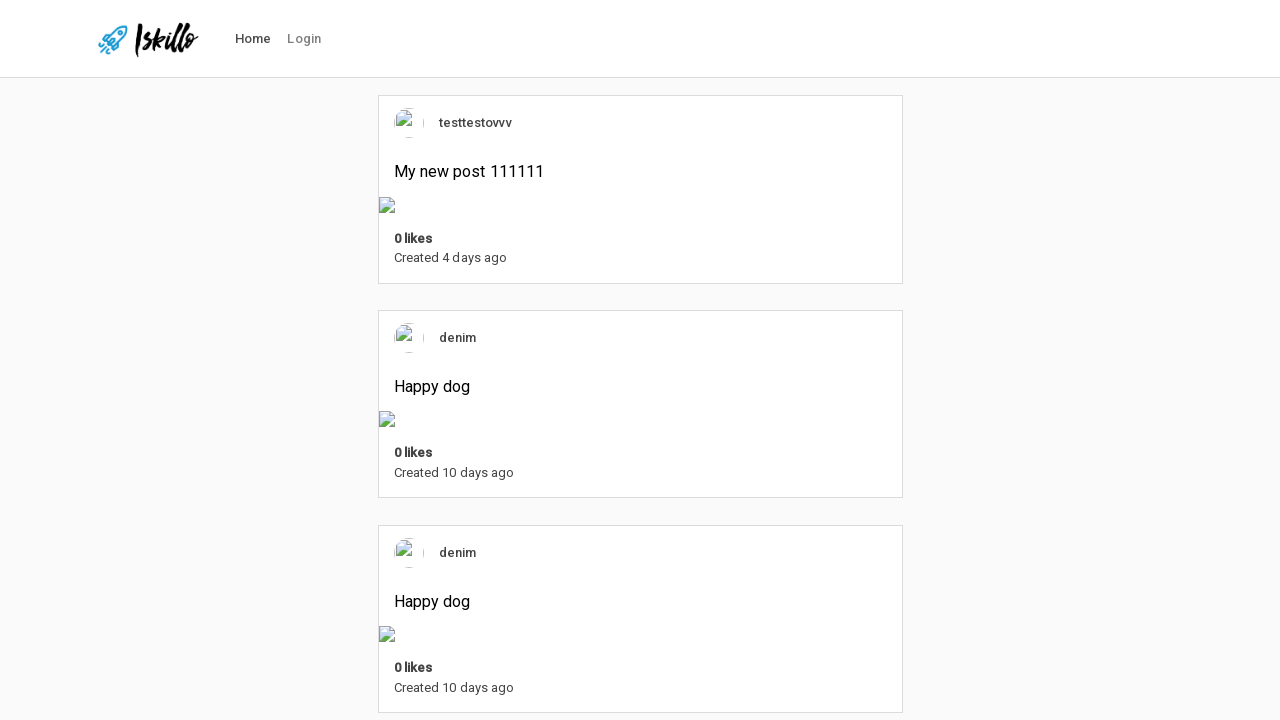

Navigated to posts page at http://training.skillo-bg.com:4300/posts/all
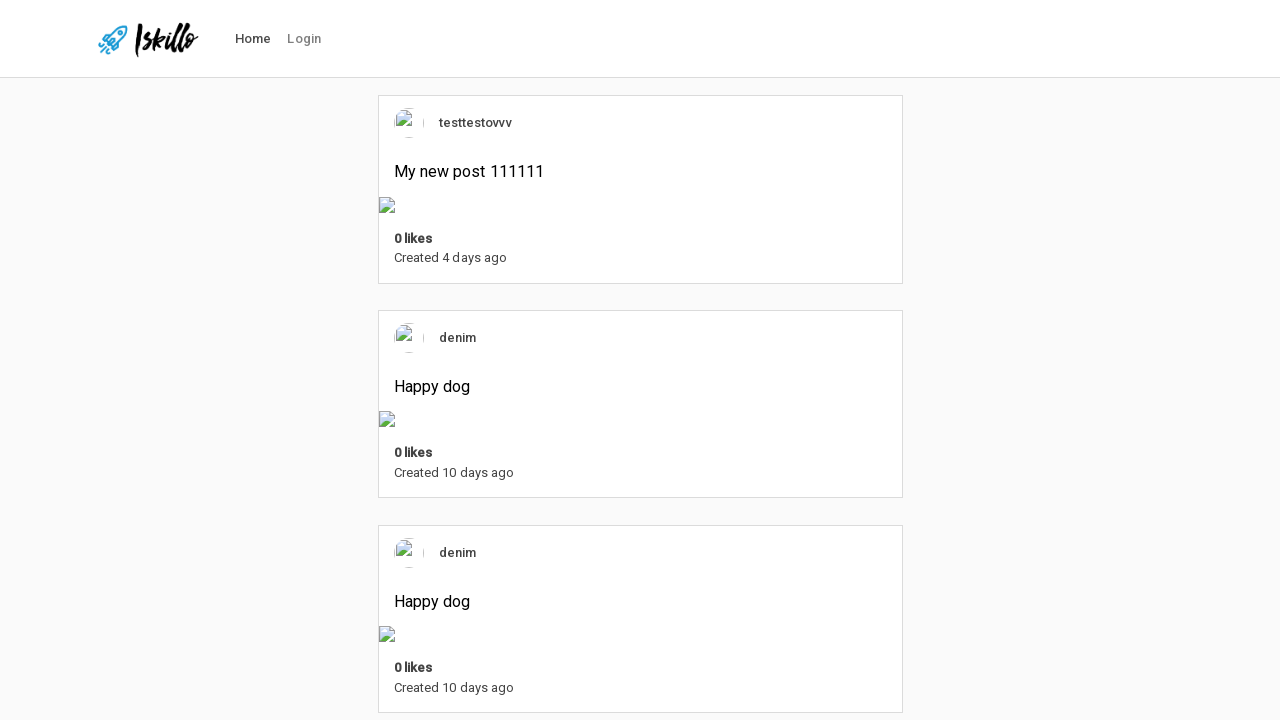

Clicked the login link at (304, 39) on #nav-link-login
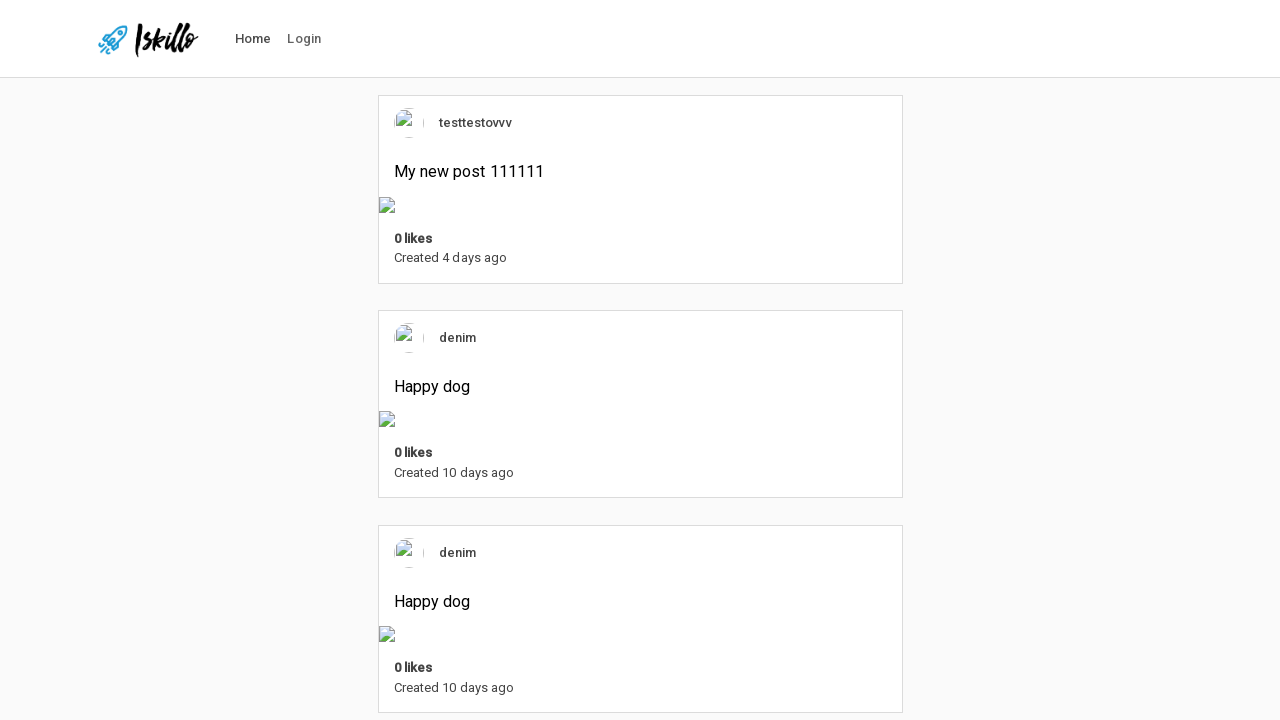

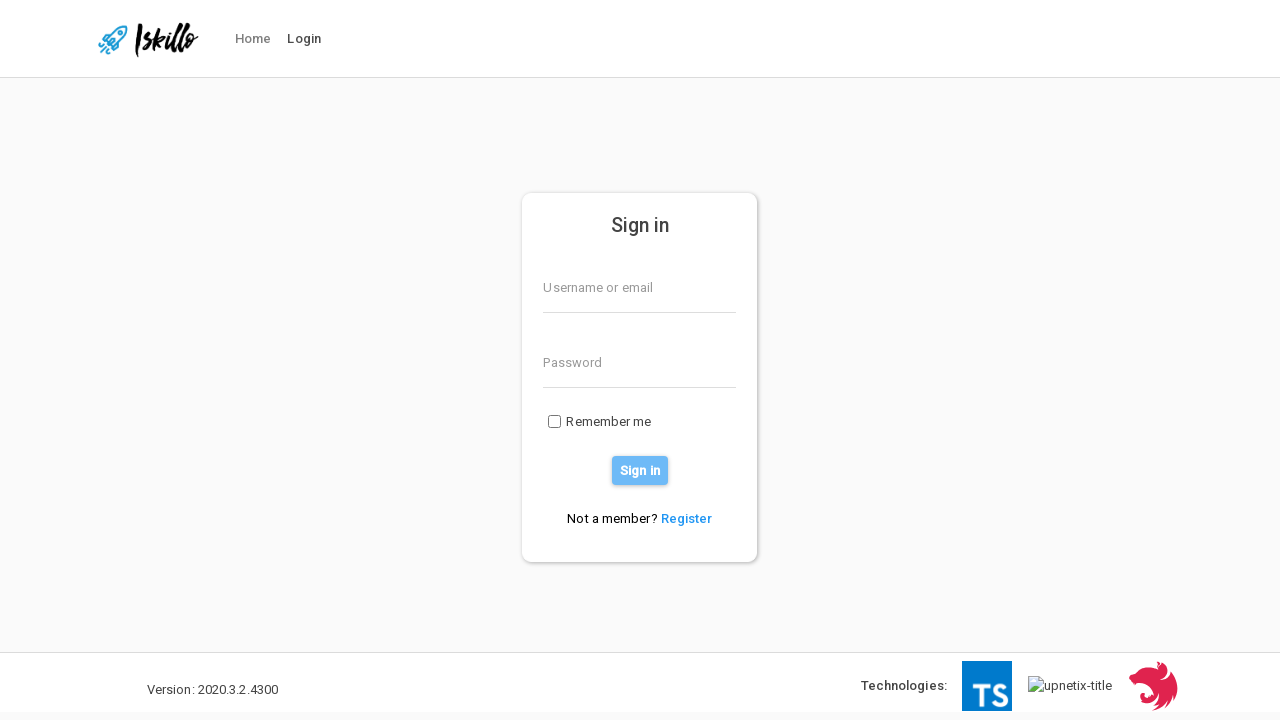